Tests a form submission by filling in full name, email, current address, and permanent address fields, then clicking submit

Starting URL: http://demoqa.com/text-box

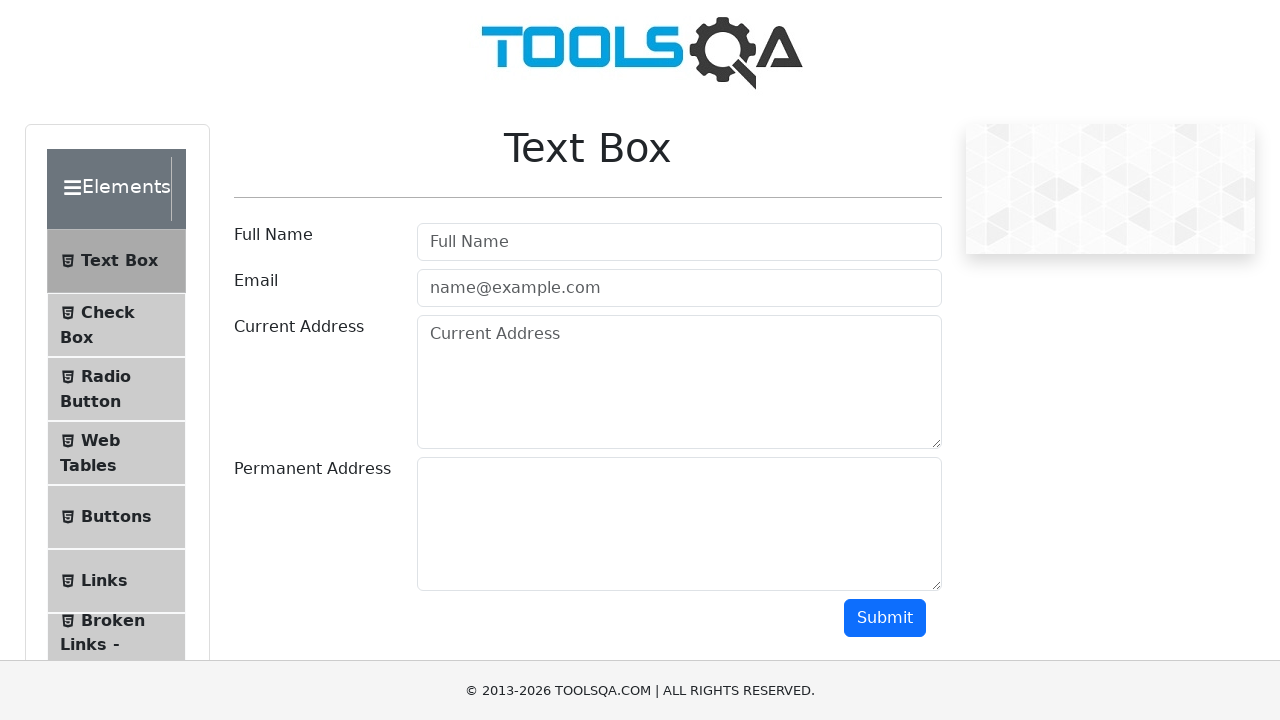

Filled full name field with 'Automation' on input#userName
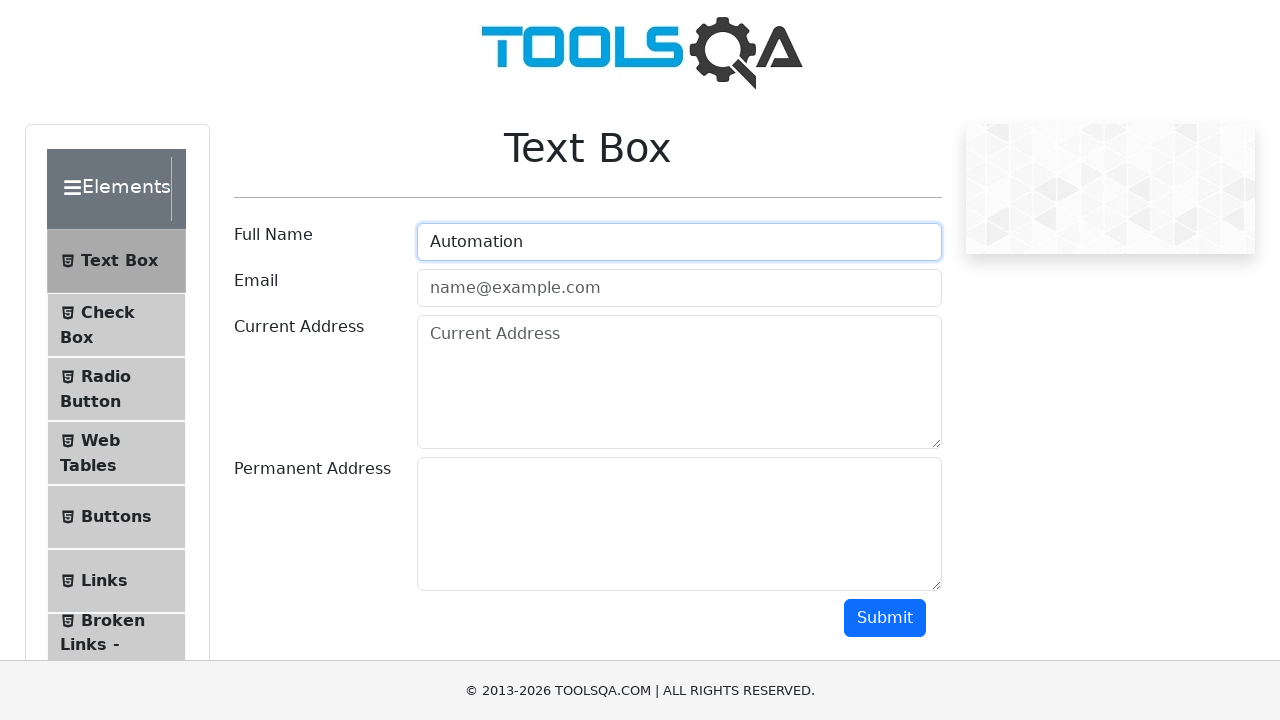

Filled email field with 'Testing@example.com' on input#userEmail
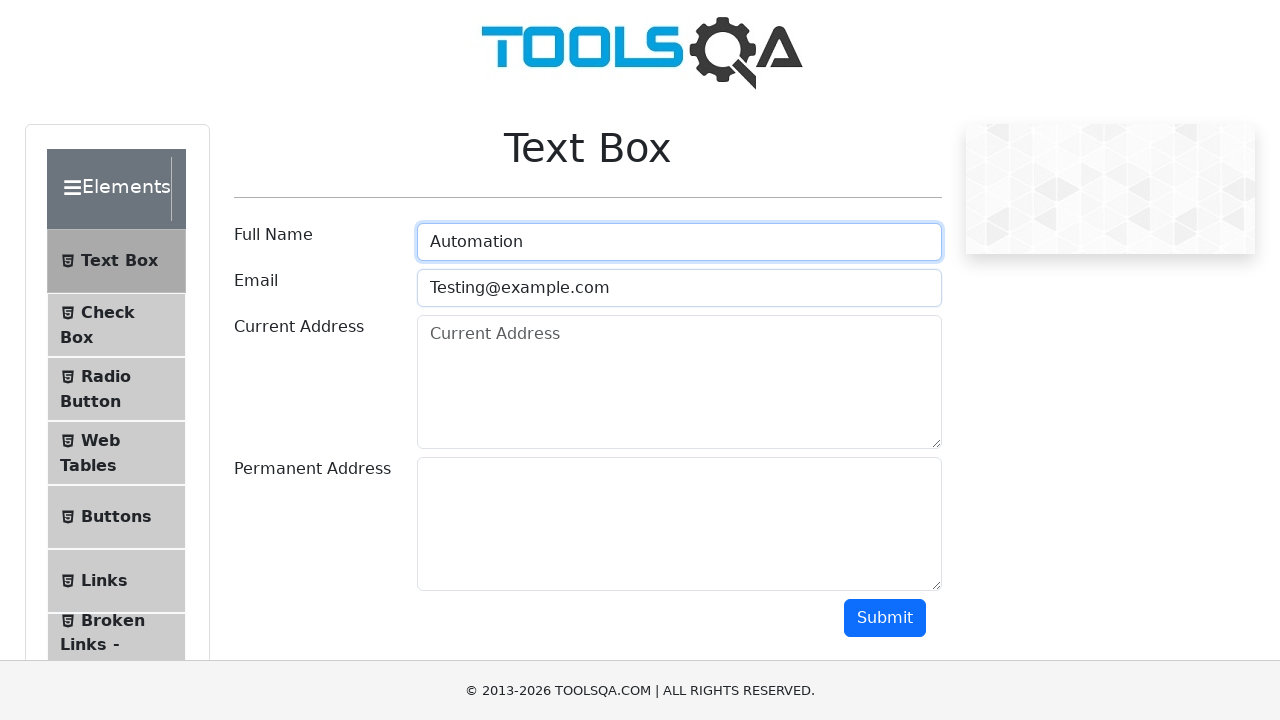

Filled current address field with 'Testing Current Address' on textarea#currentAddress
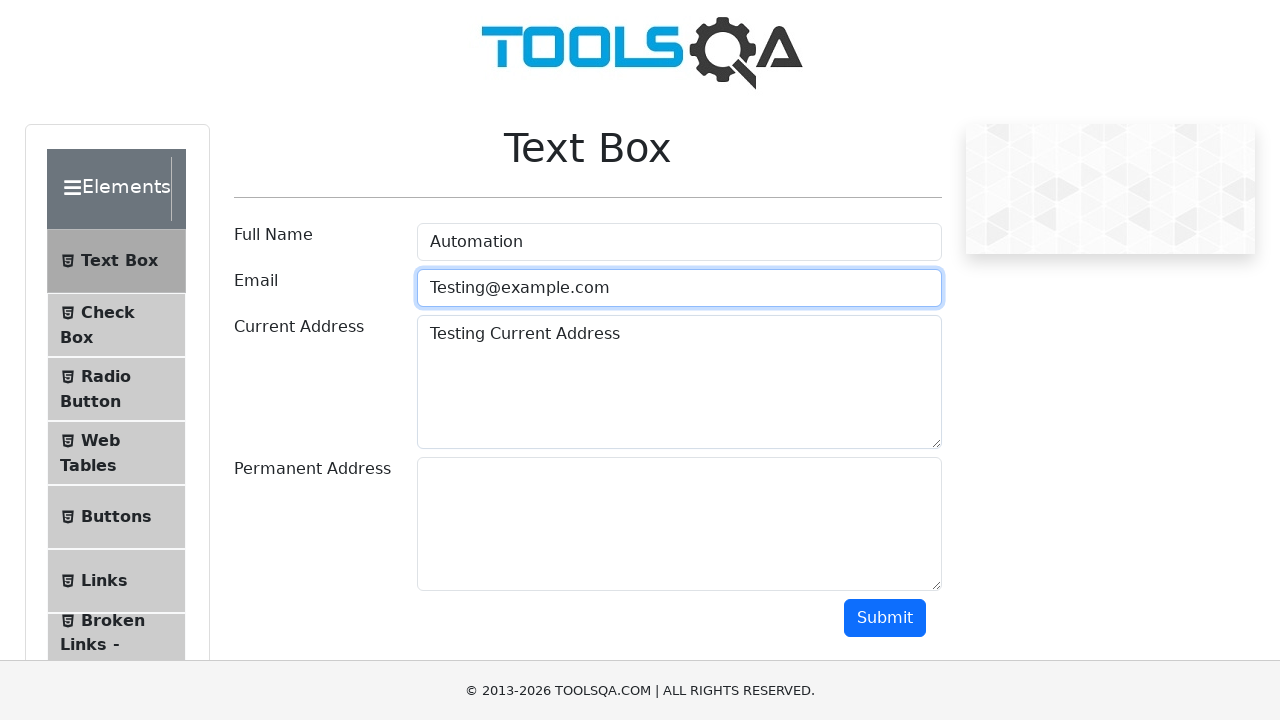

Filled permanent address field with 'Testing Permanent Address' on textarea#permanentAddress
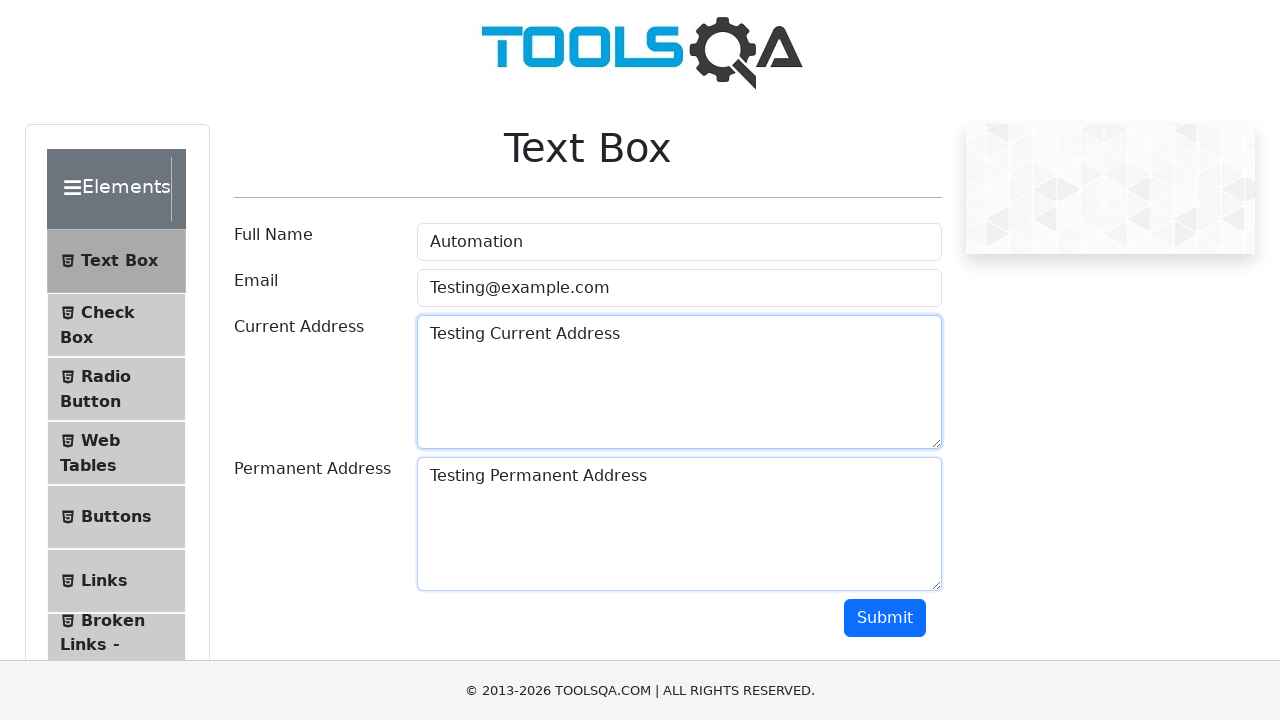

Clicked submit button to submit form at (885, 618) on button#submit
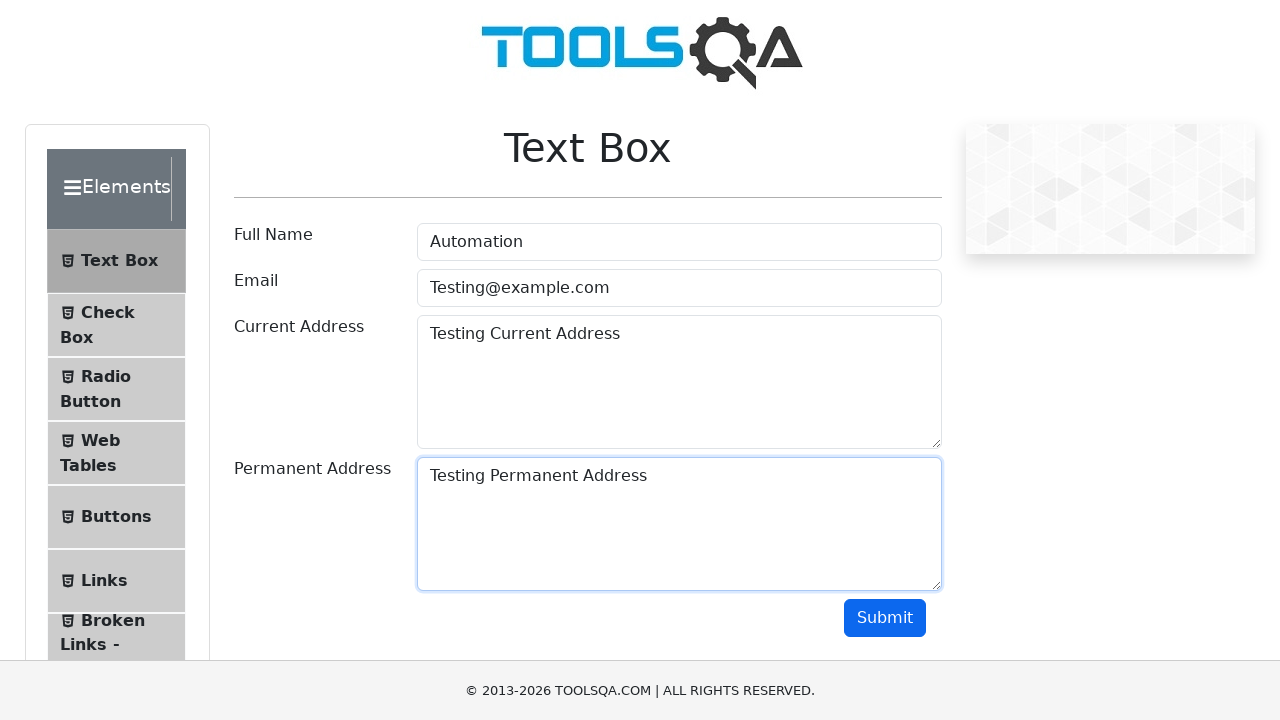

Waited for form submission to complete
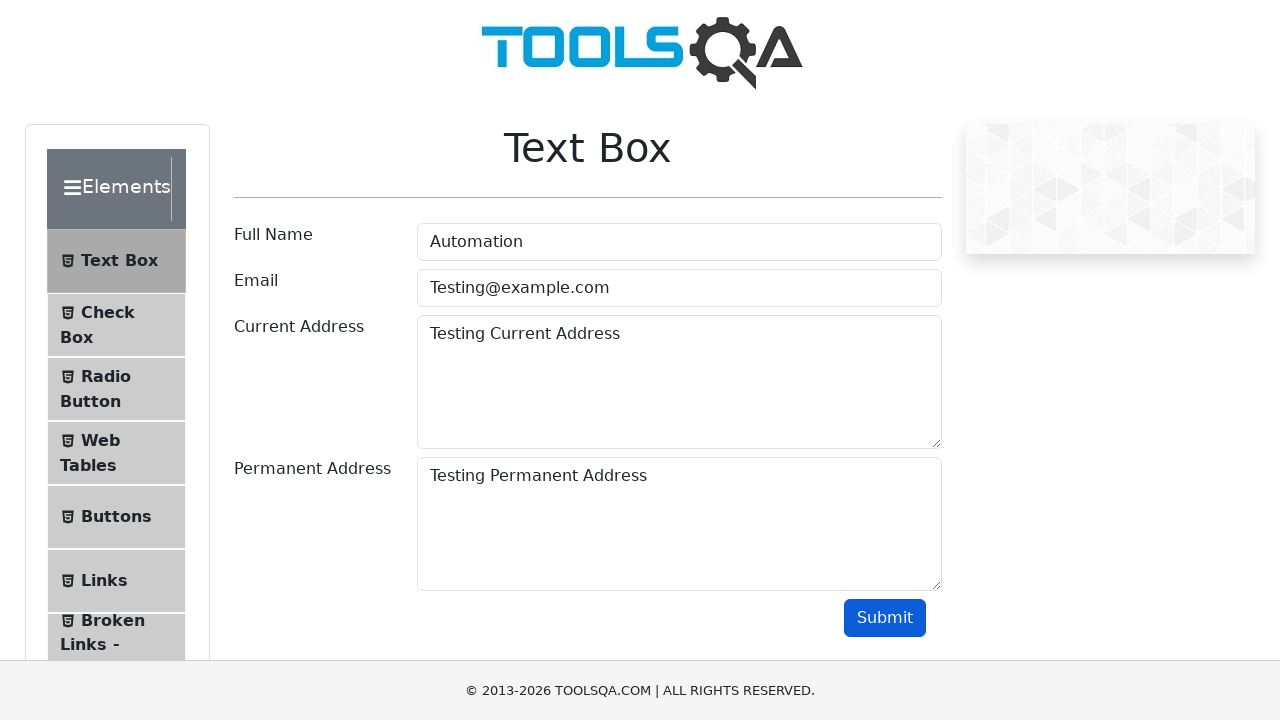

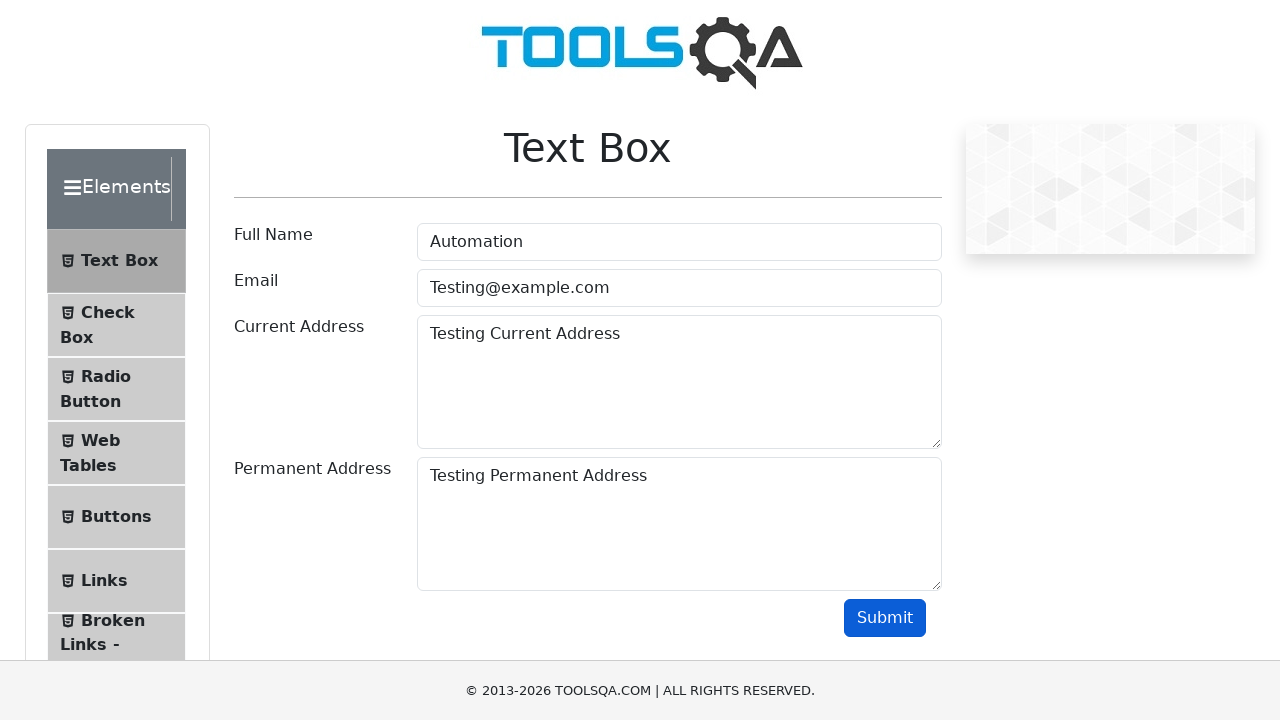